Tests filtering to display only active (non-completed) items

Starting URL: https://demo.playwright.dev/todomvc

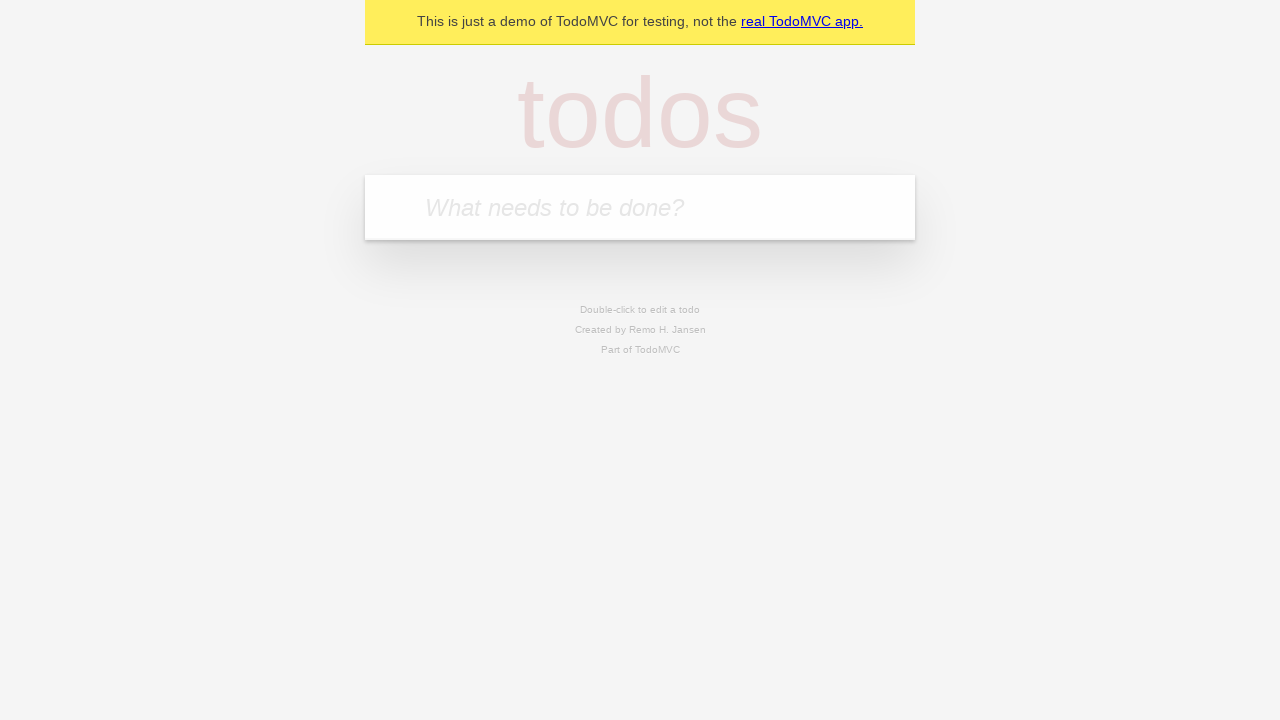

Filled new todo input with 'buy some cheese' on .new-todo
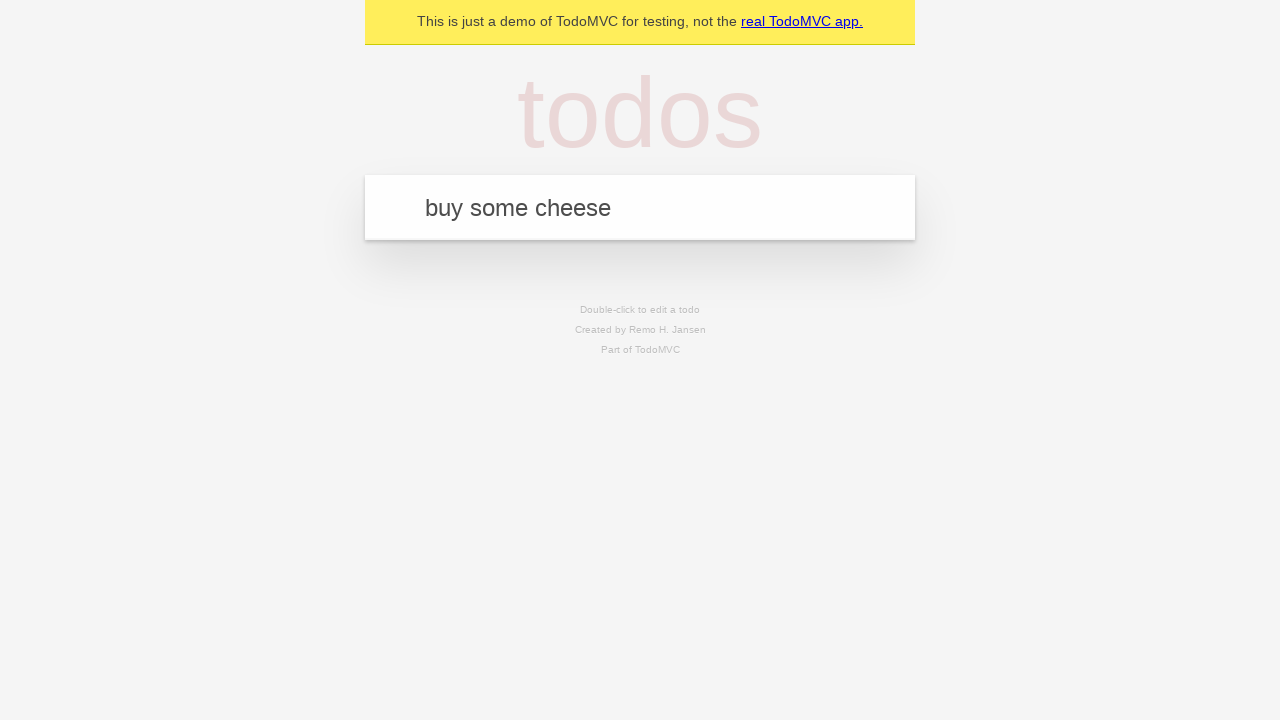

Pressed Enter to add first todo on .new-todo
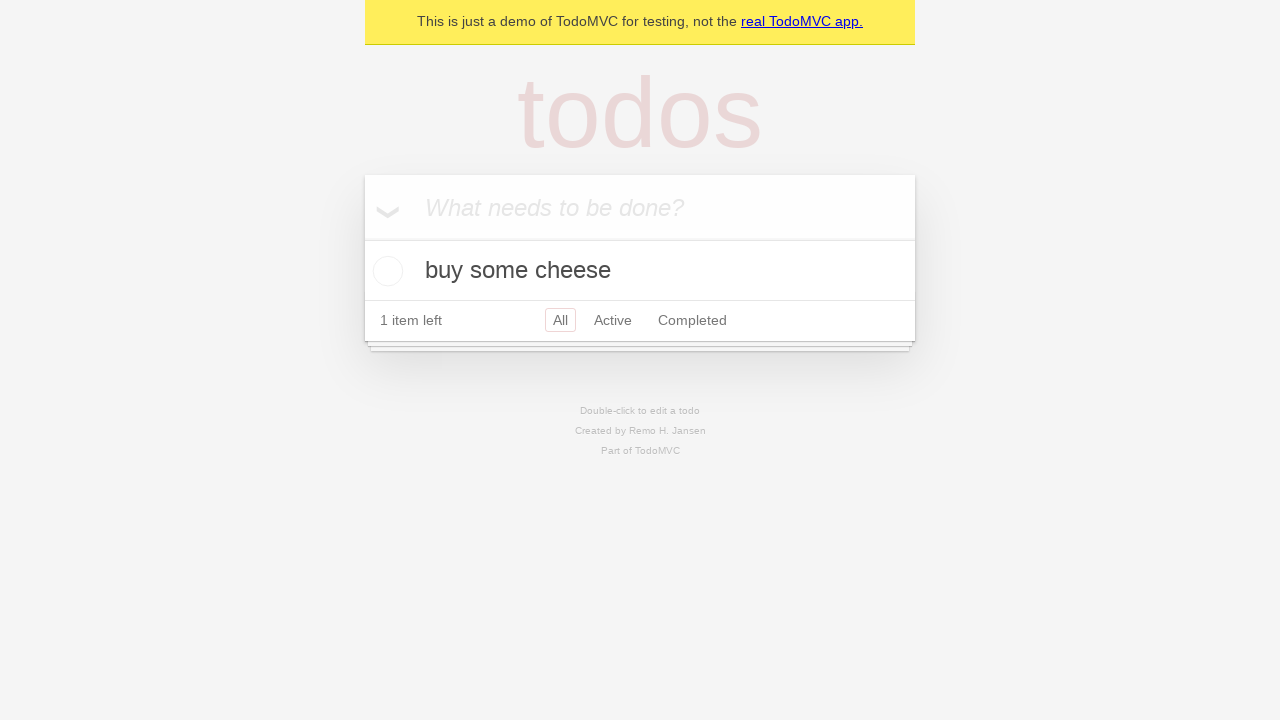

Filled new todo input with 'feed the cat' on .new-todo
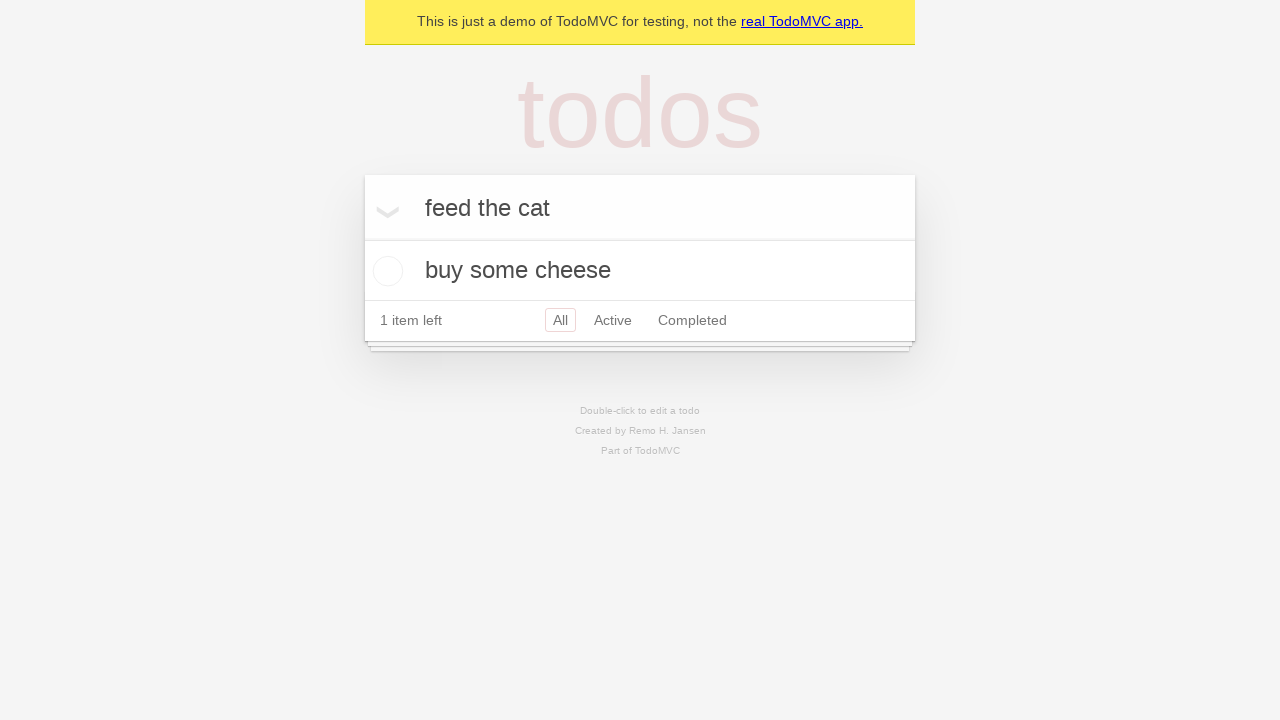

Pressed Enter to add second todo on .new-todo
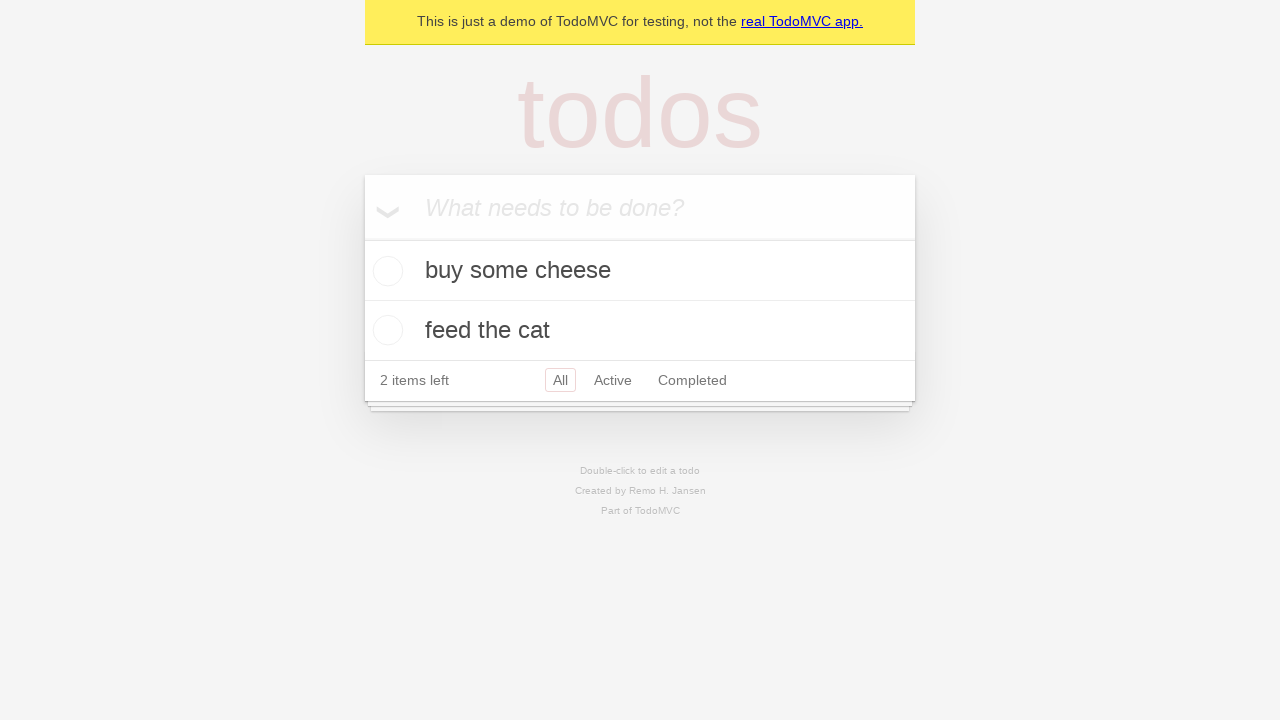

Filled new todo input with 'book a doctors appointment' on .new-todo
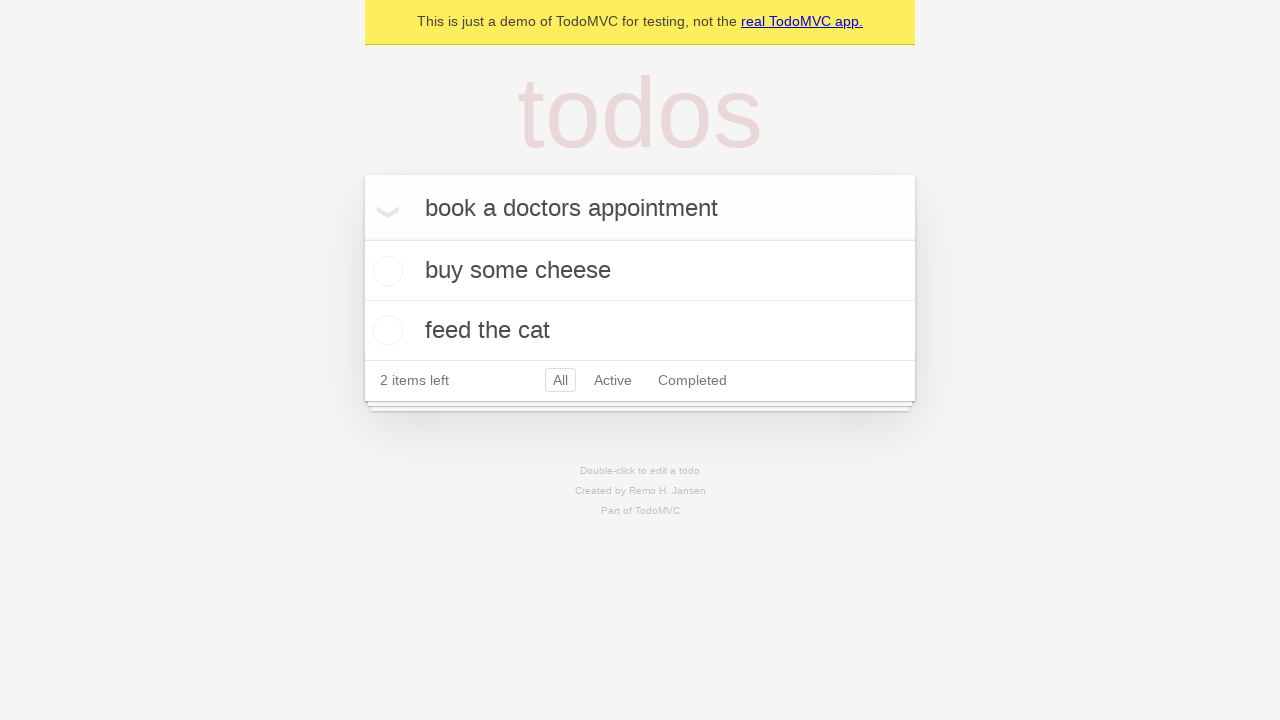

Pressed Enter to add third todo on .new-todo
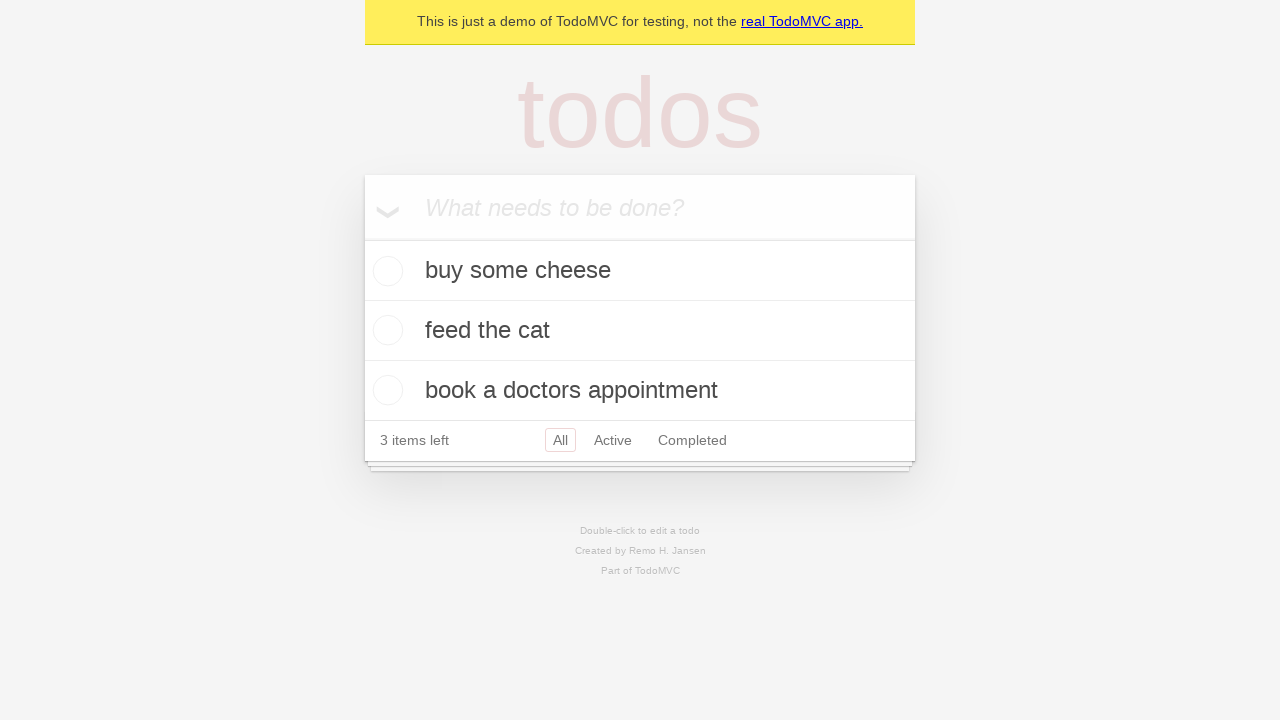

Waited for all three todos to be displayed
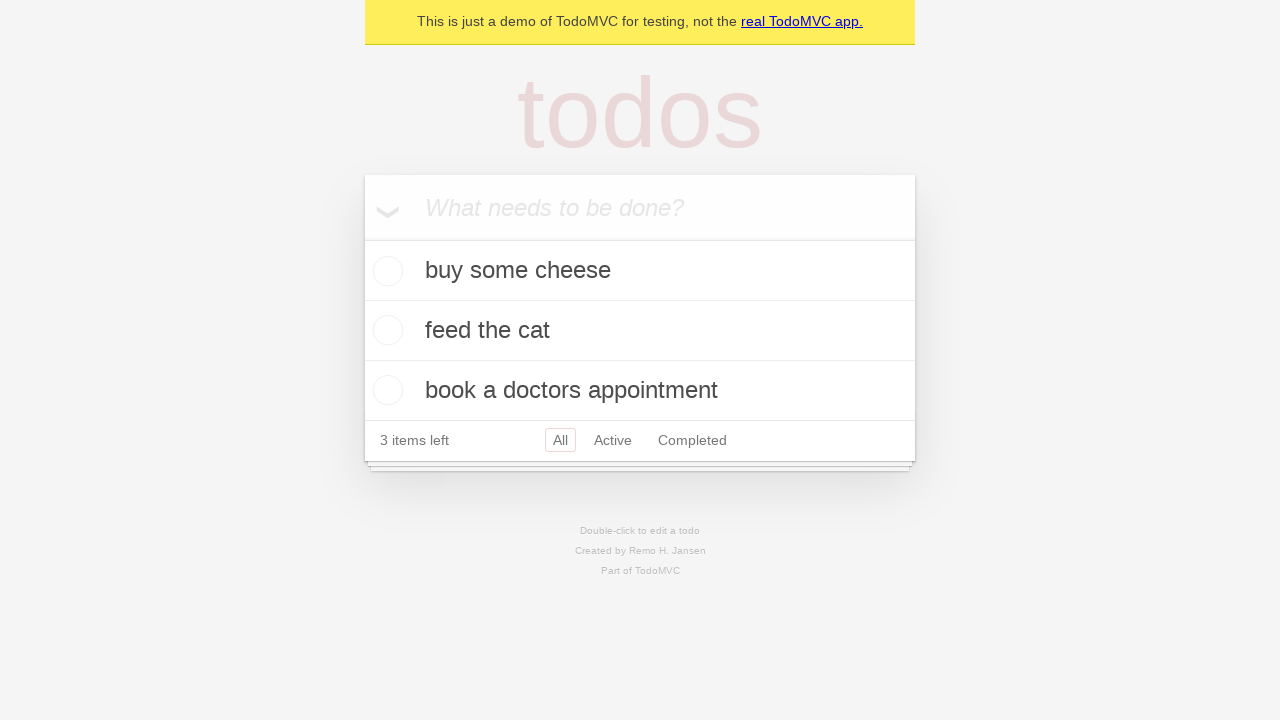

Checked the second todo item to mark it as completed at (385, 330) on .todo-list li .toggle >> nth=1
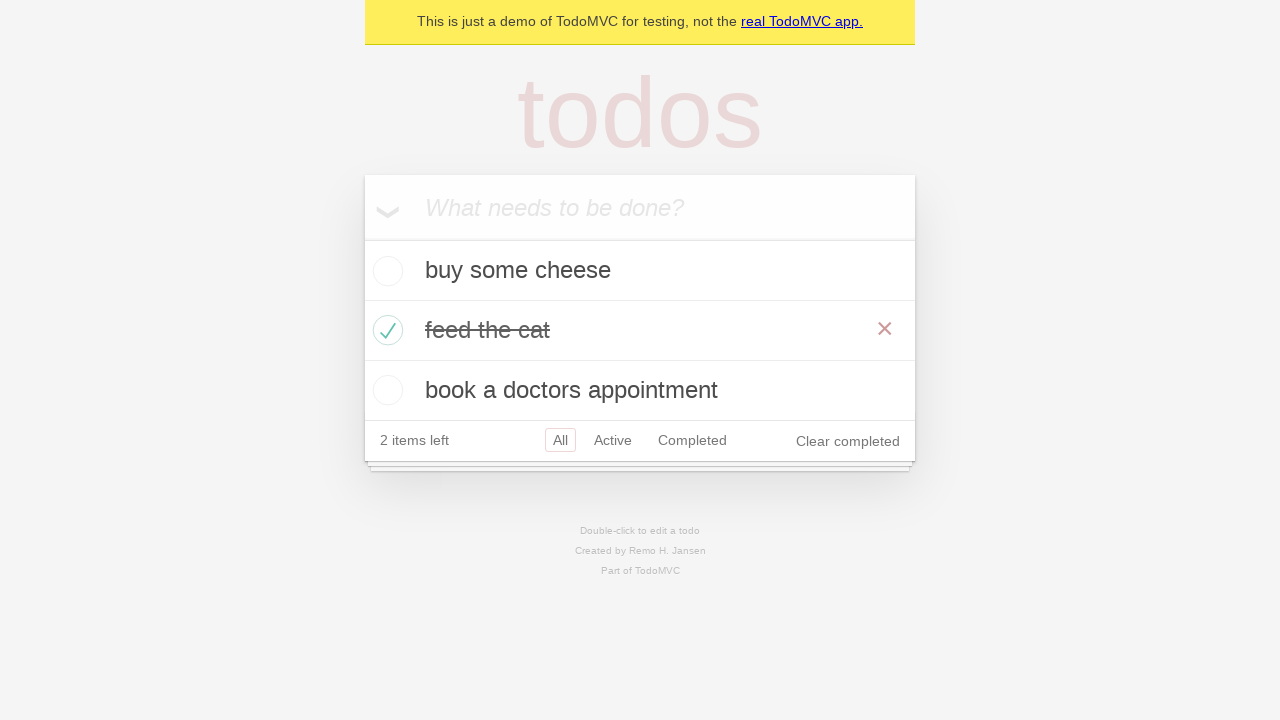

Clicked Active filter to display only non-completed items at (613, 440) on .filters >> text=Active
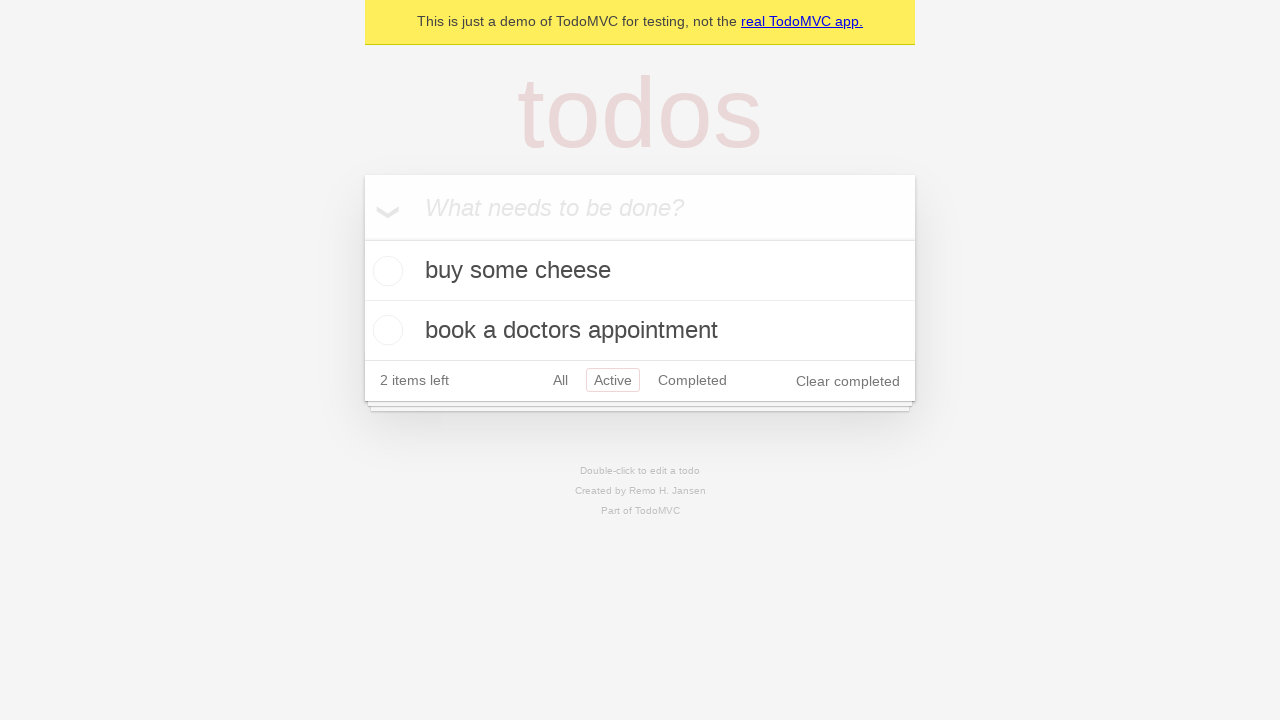

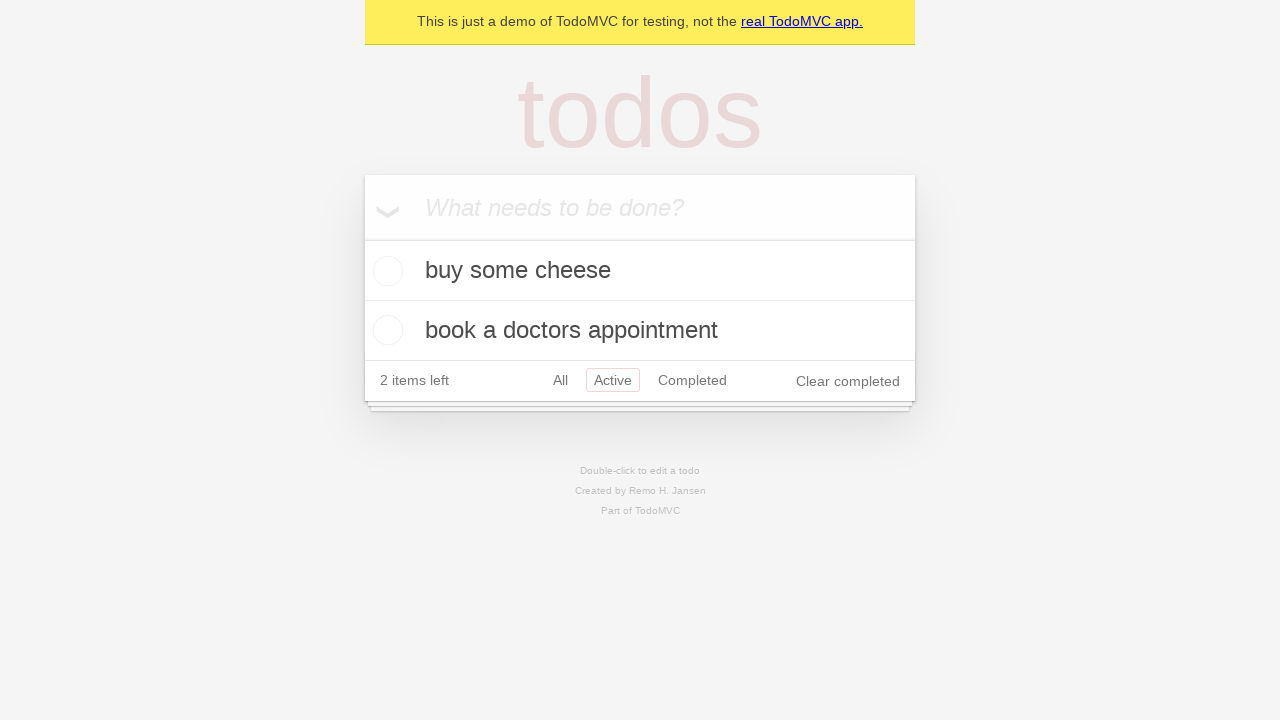